Verifies the broken image element exists on the page and checks its attributes

Starting URL: https://demoqa.com/broken

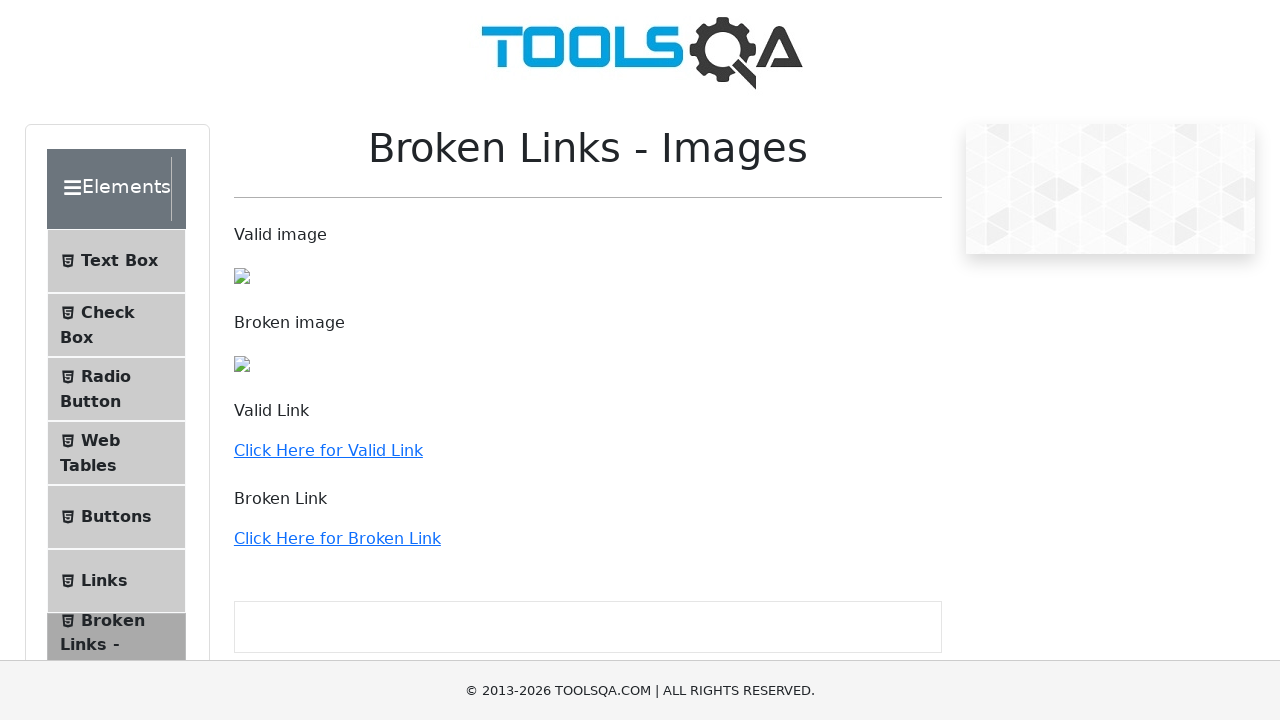

Navigated to broken image test page
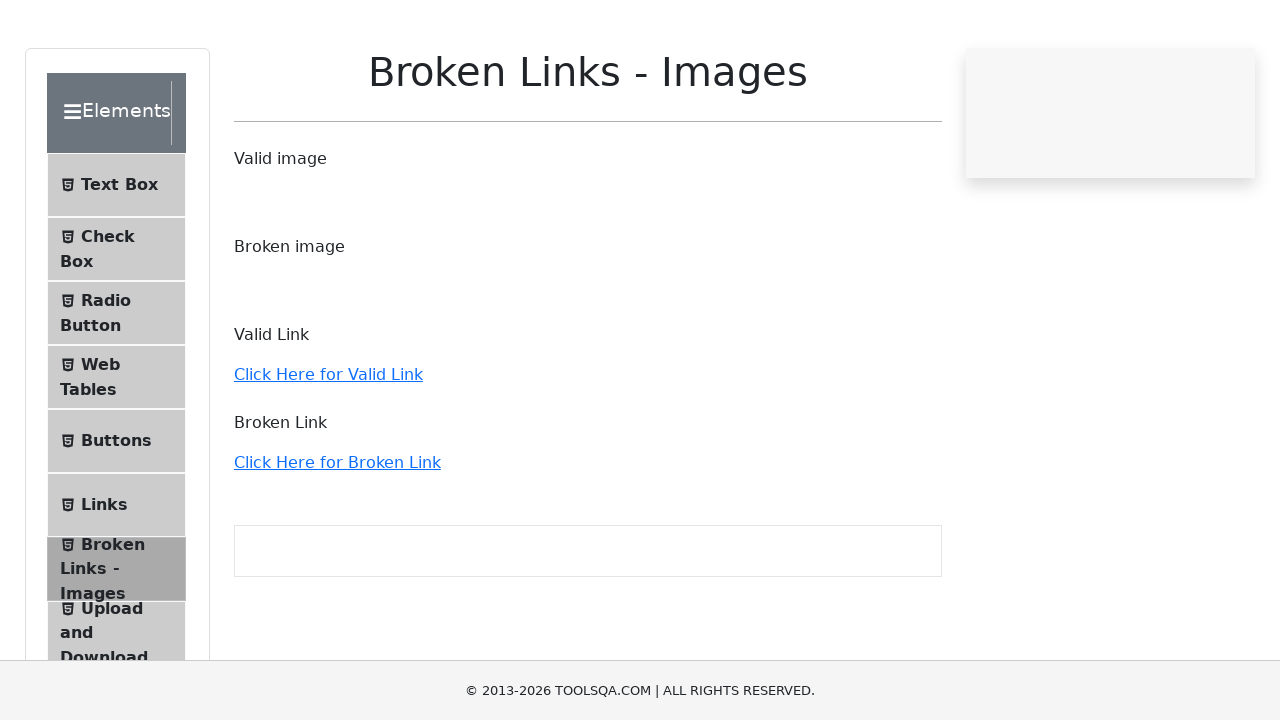

Located broken image element
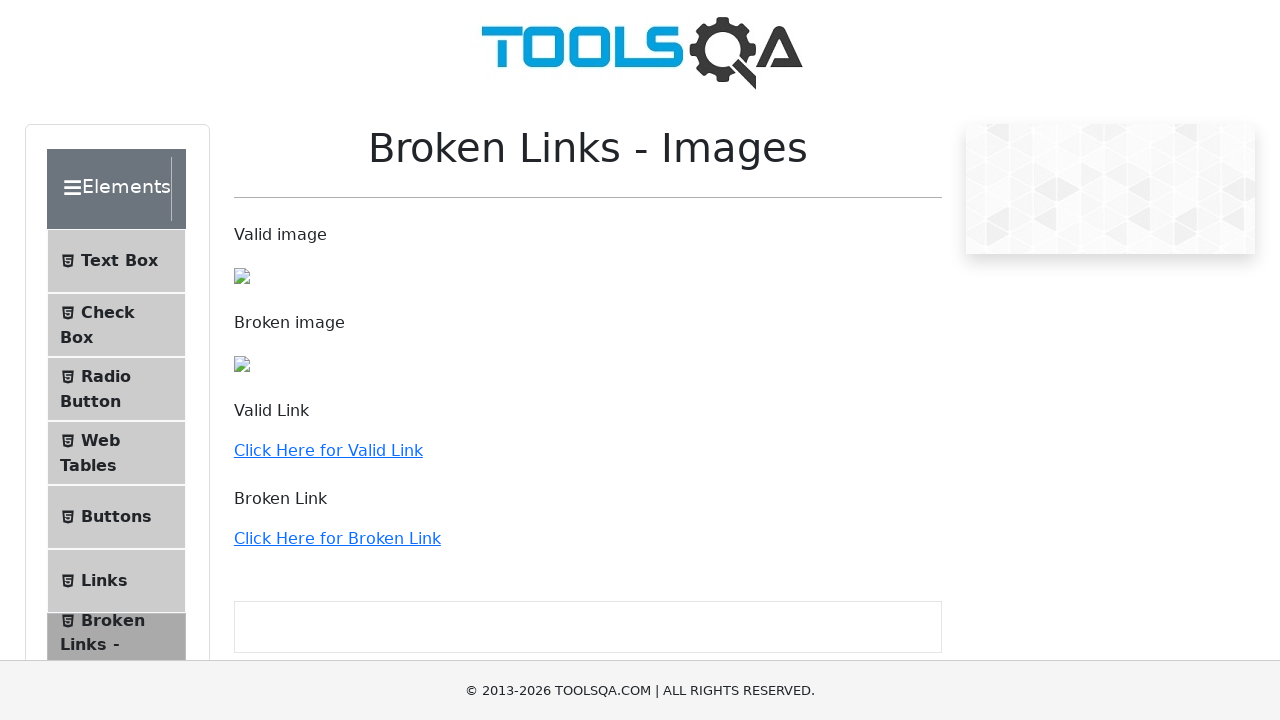

Waited for broken image element to be visible
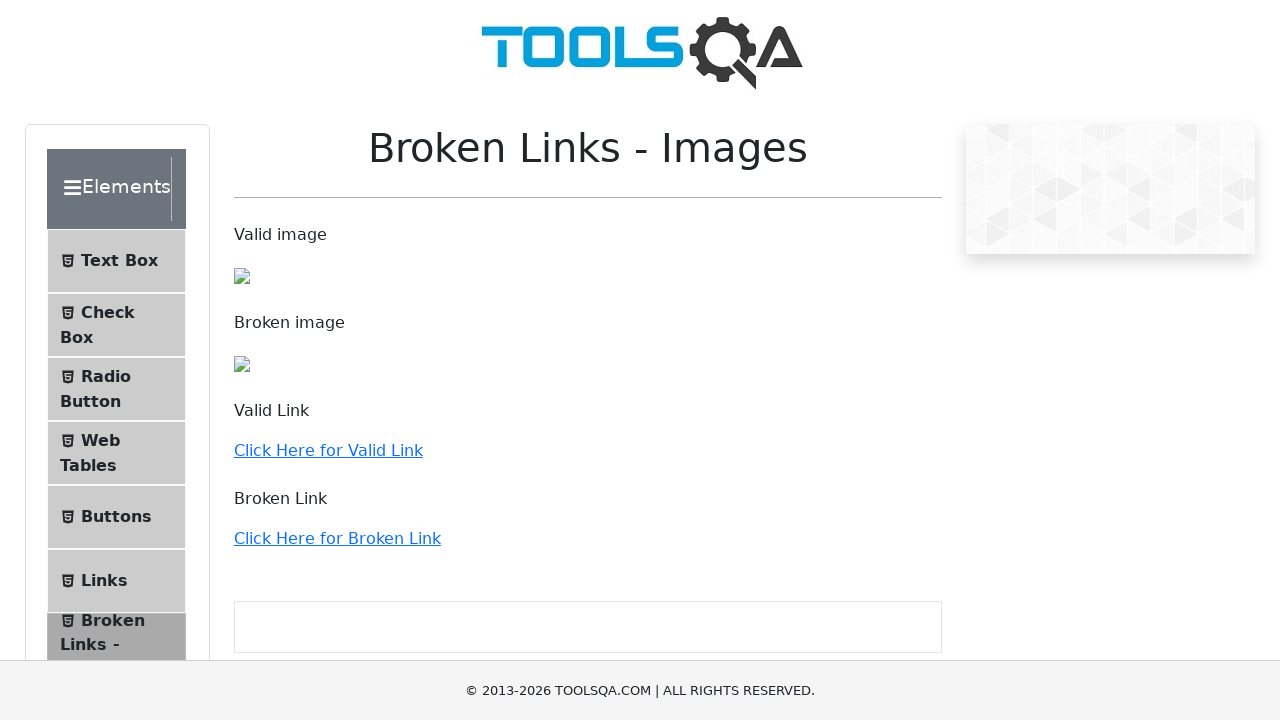

Retrieved broken image source attribute: /images/Toolsqa_1.jpg
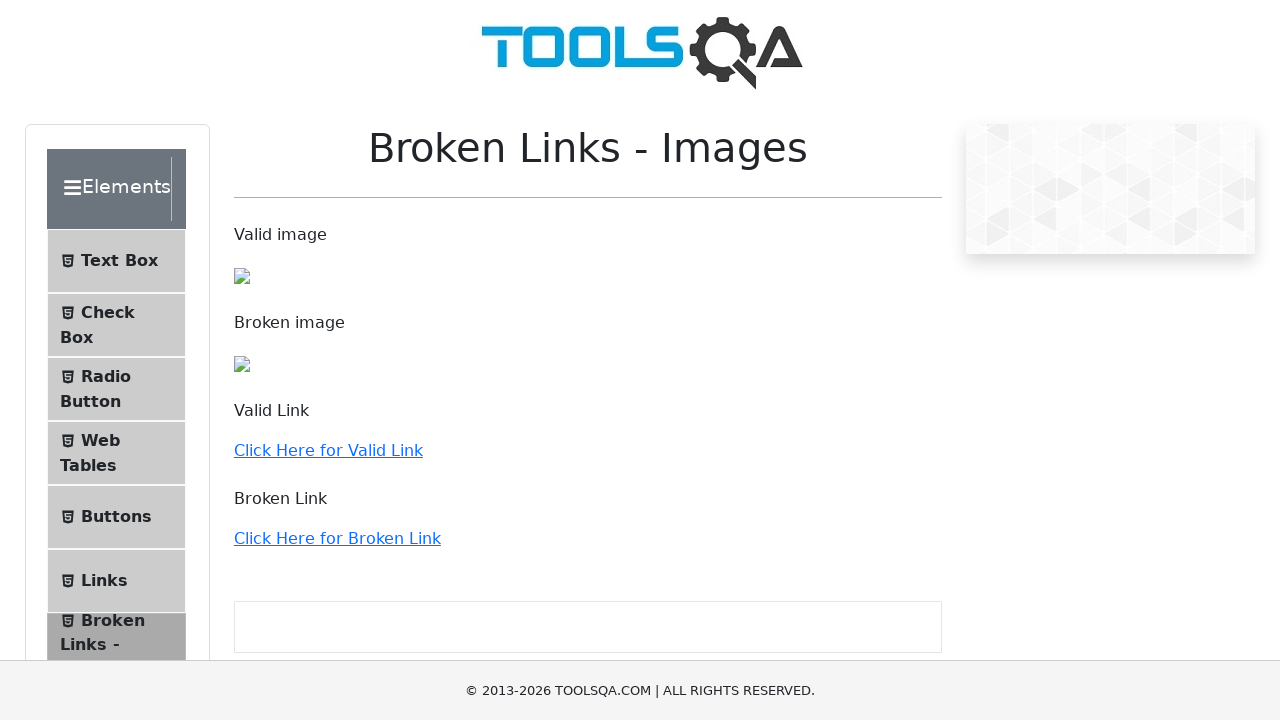

Printed broken image source to console: /images/Toolsqa_1.jpg
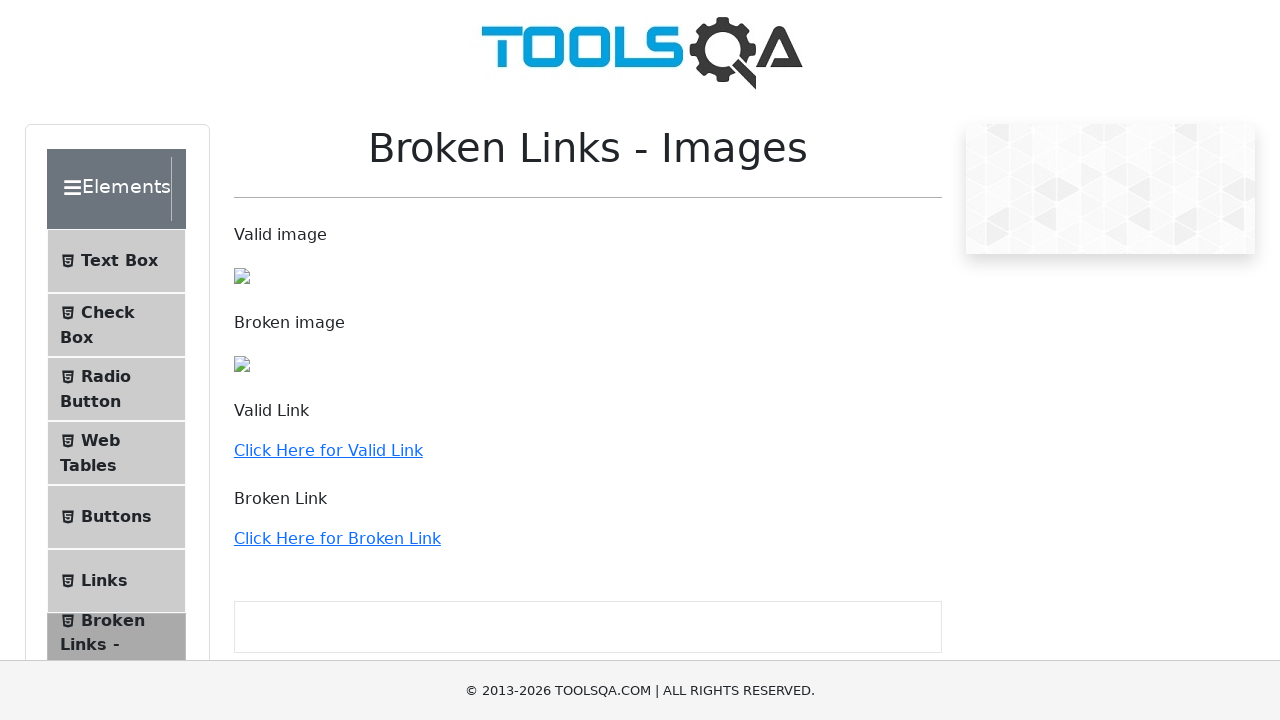

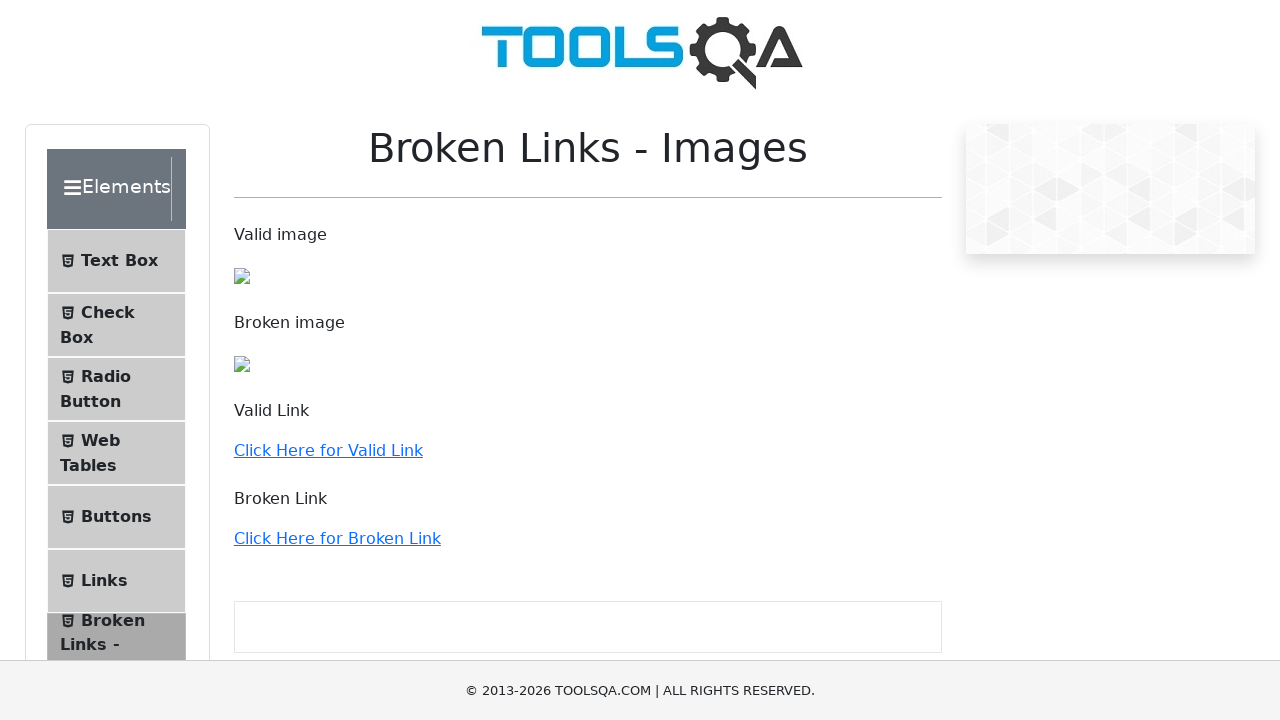